Tests drag and drop functionality by dragging an element from column A to column B using mouse actions

Starting URL: https://practice.expandtesting.com/drag-and-drop

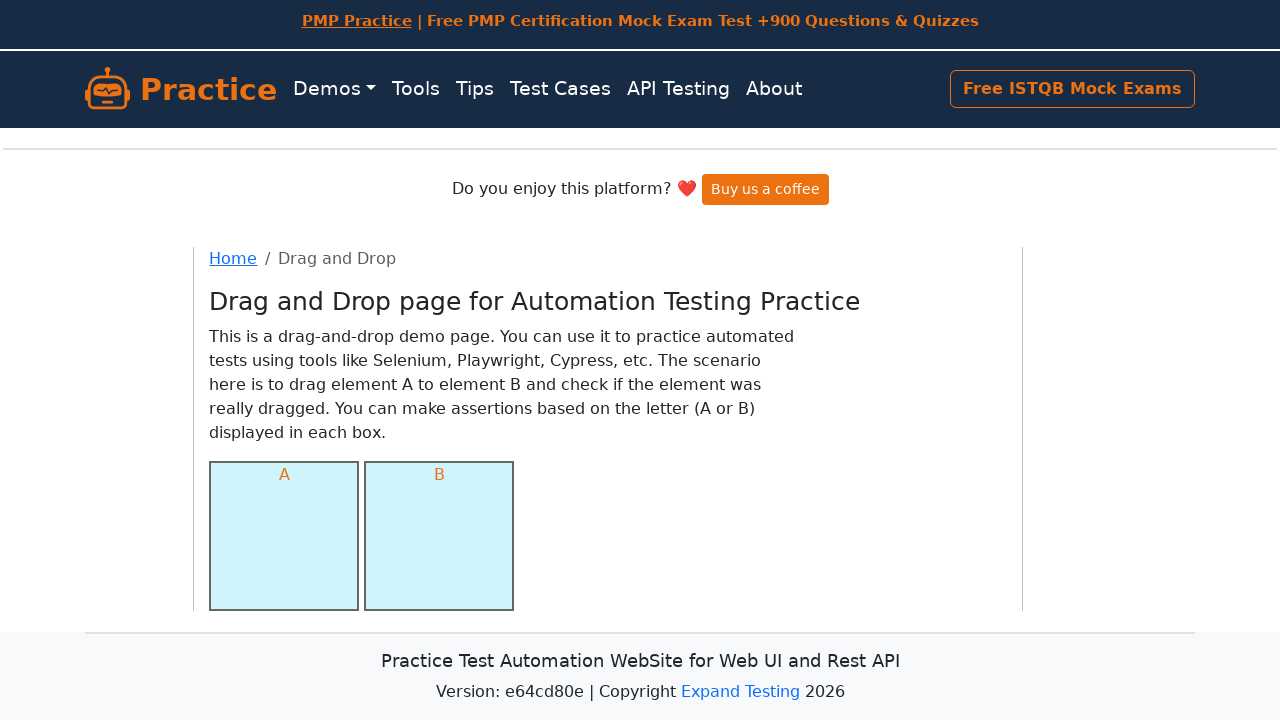

Located source element in column A
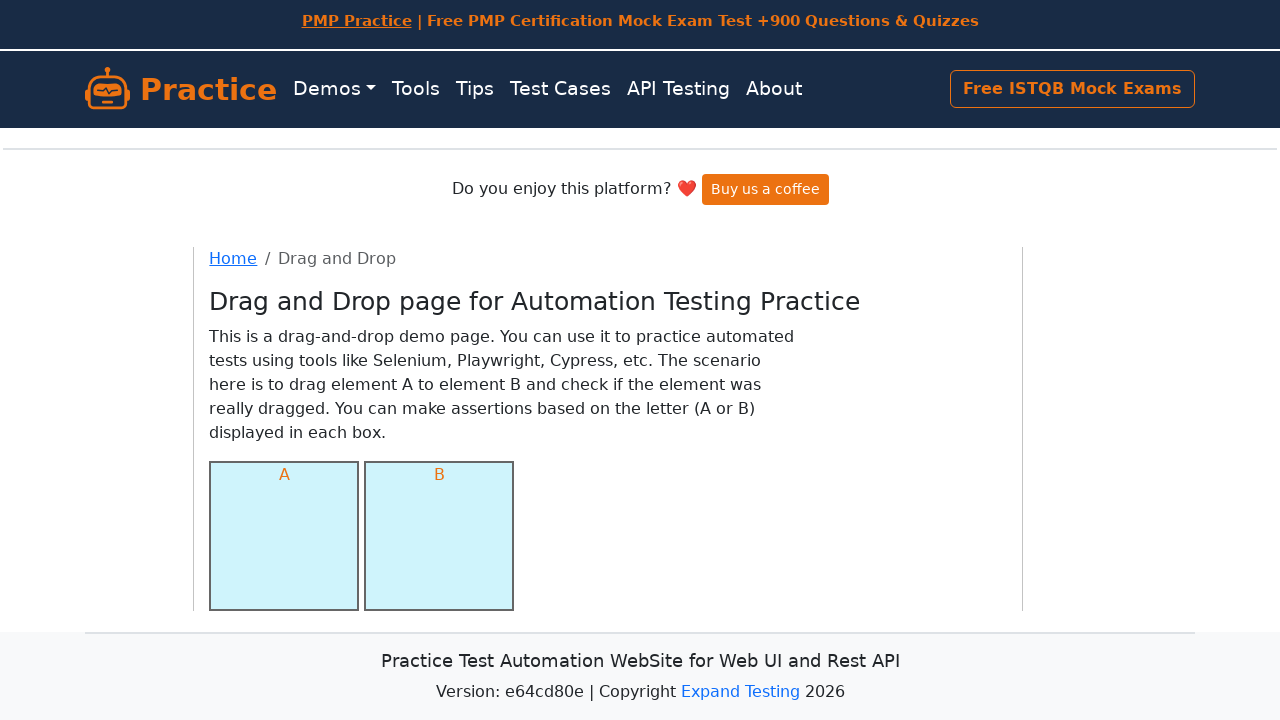

Located target element in column B
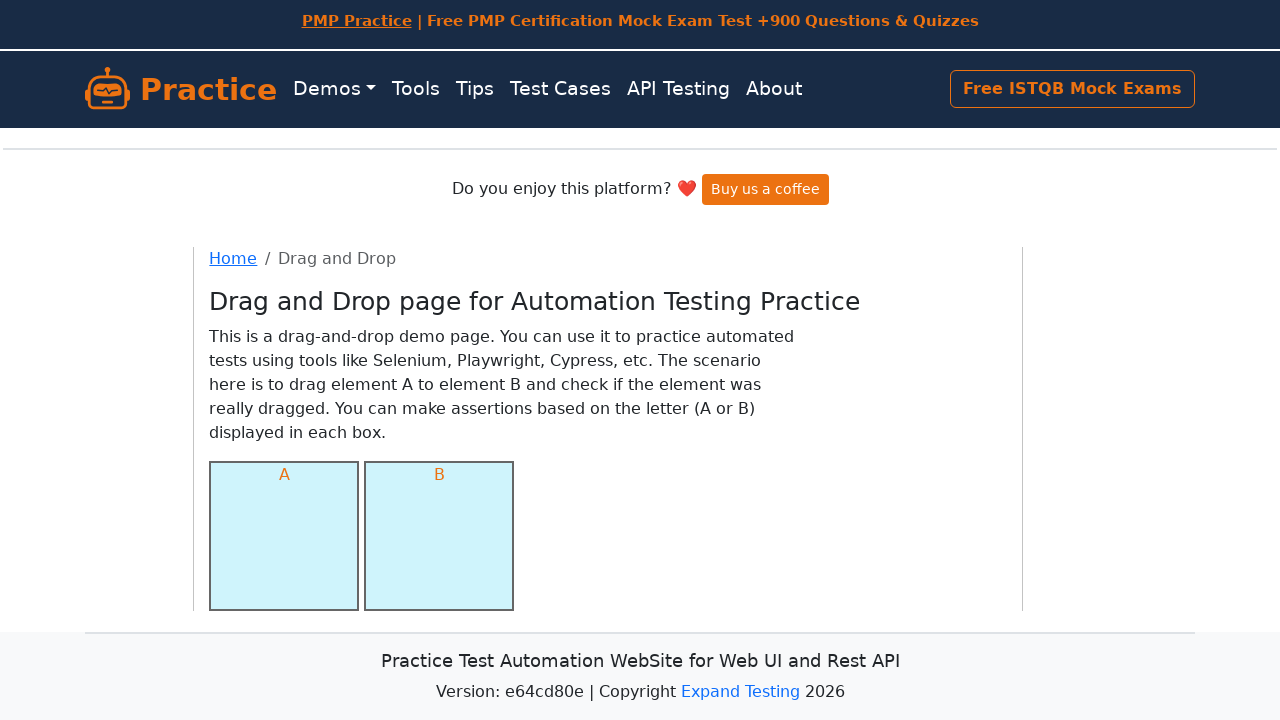

Retrieved bounding box for source element
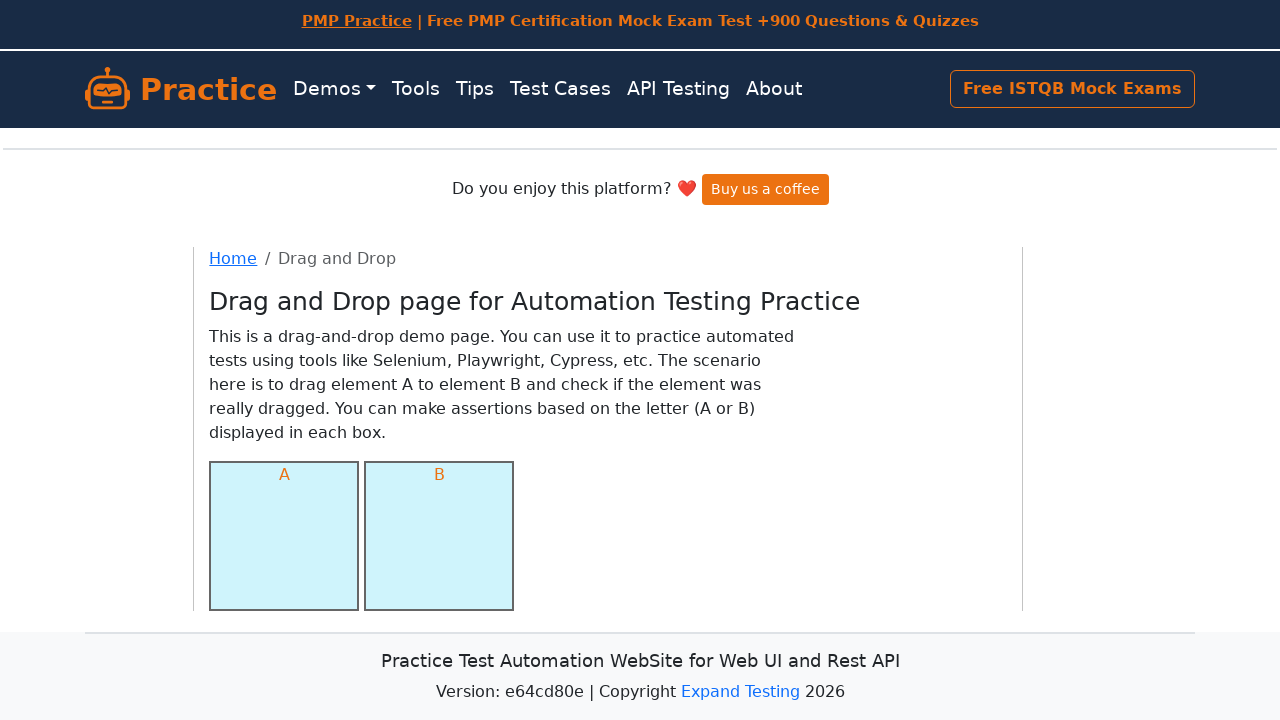

Retrieved bounding box for target element
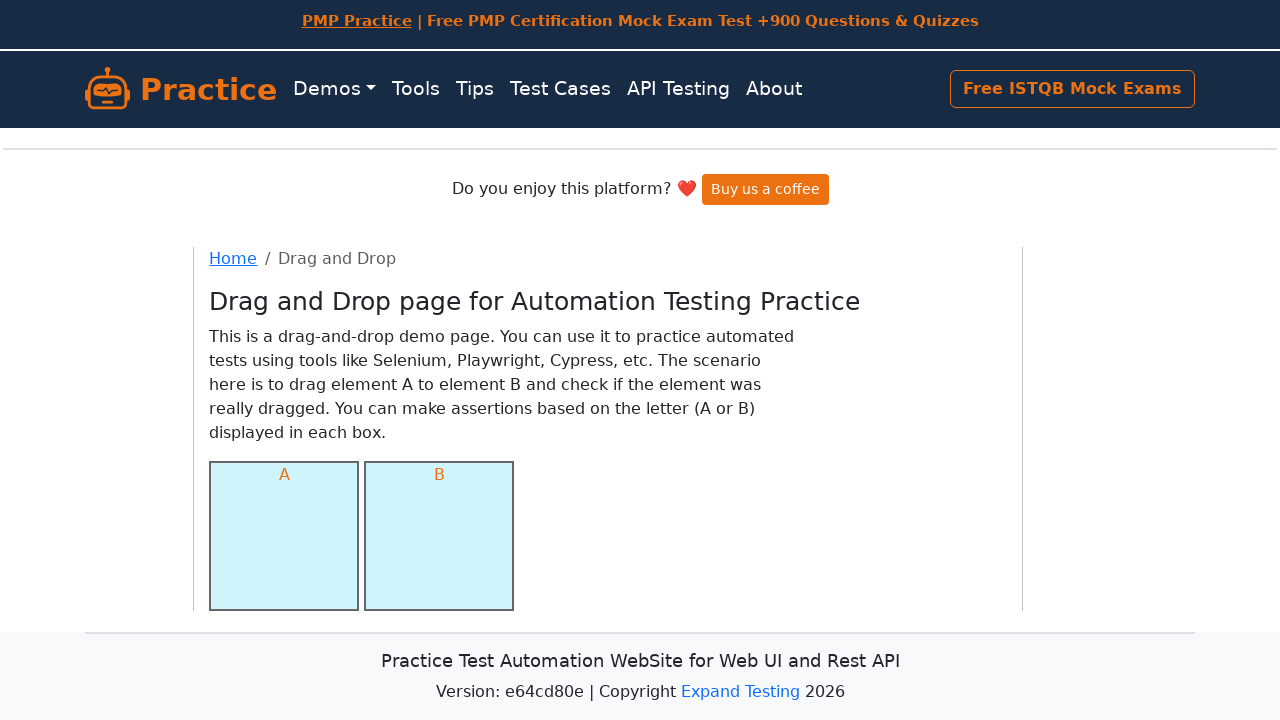

Moved mouse to center of source element in column A at (284, 536)
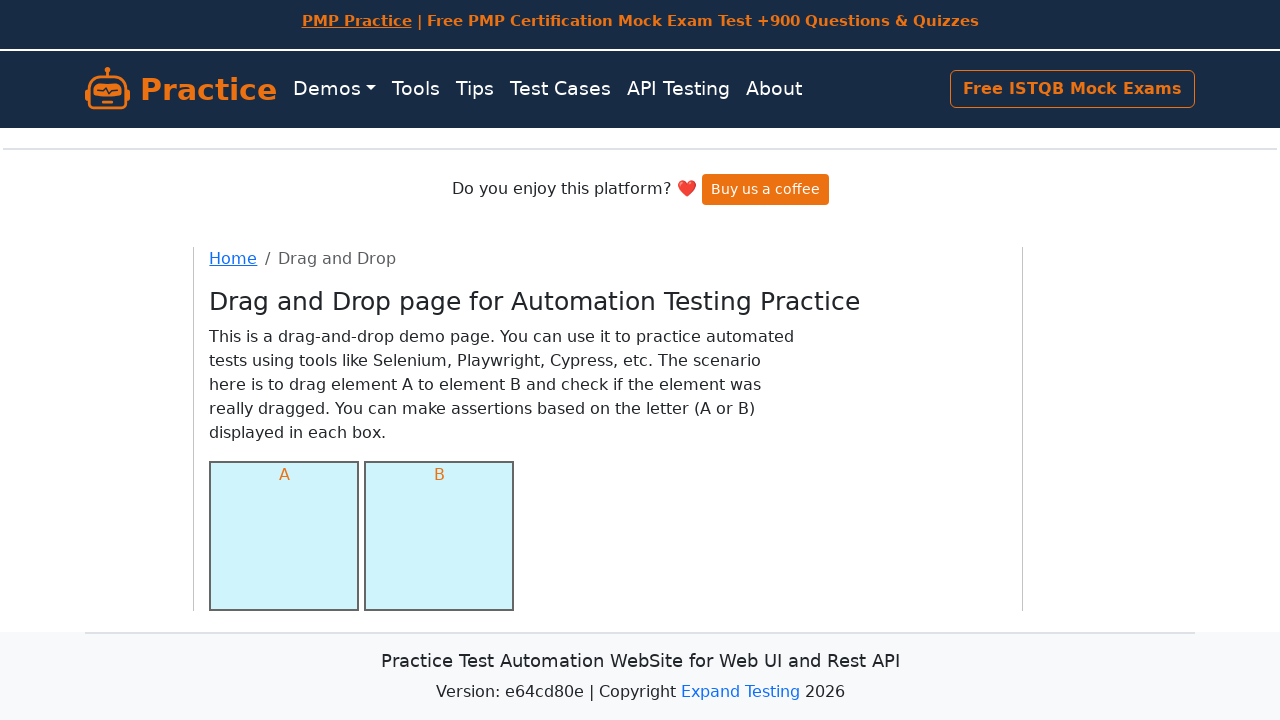

Pressed mouse button down on source element at (284, 536)
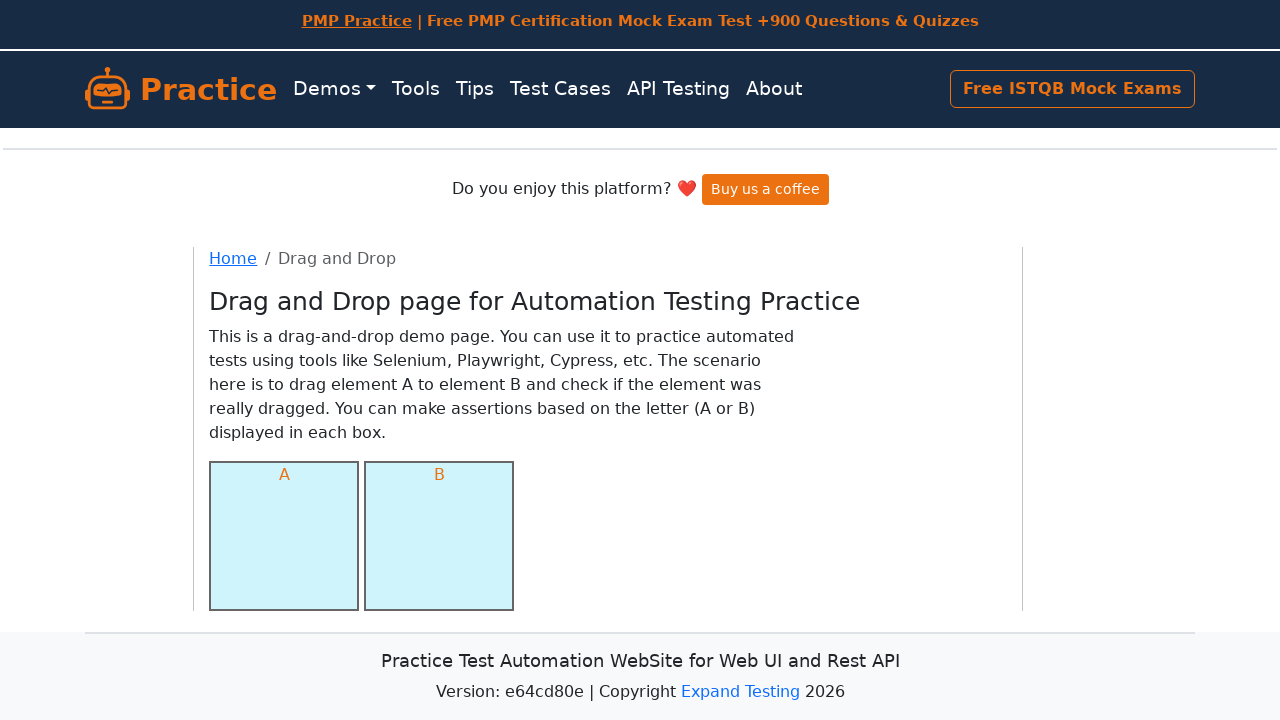

Moved mouse to center of target element in column B at (439, 536)
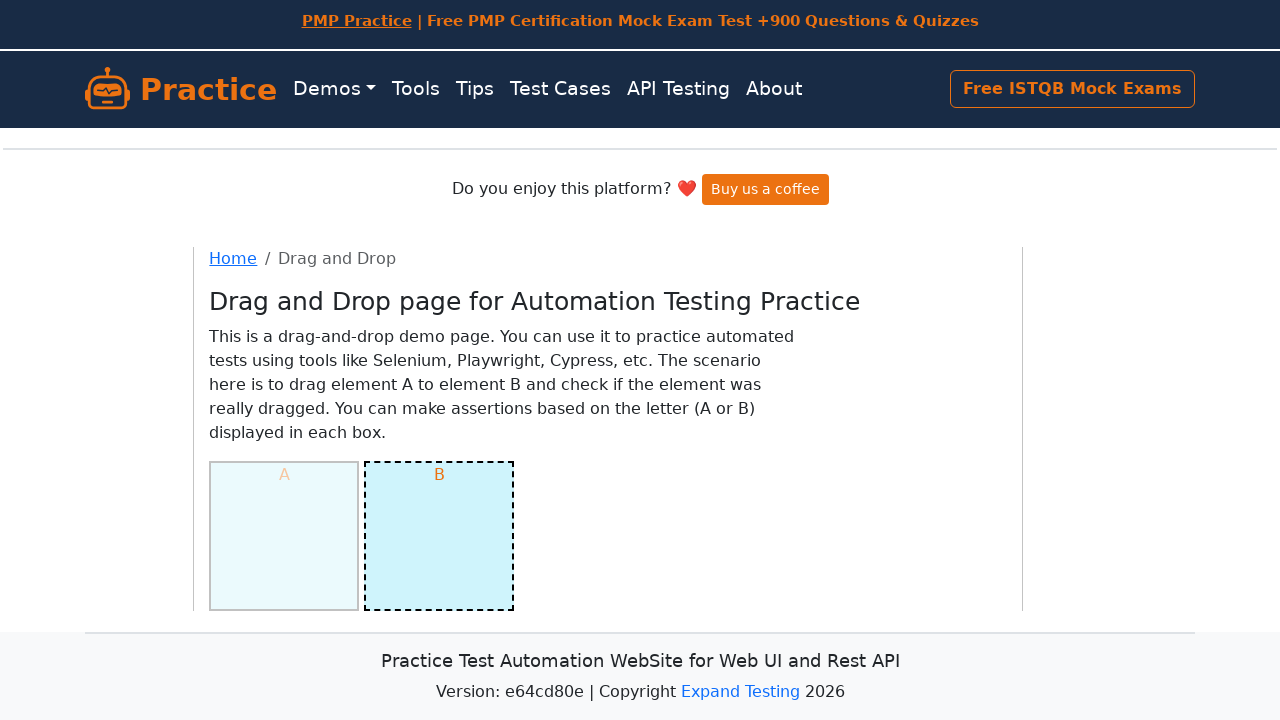

Released mouse button to complete drag and drop from column A to column B at (439, 536)
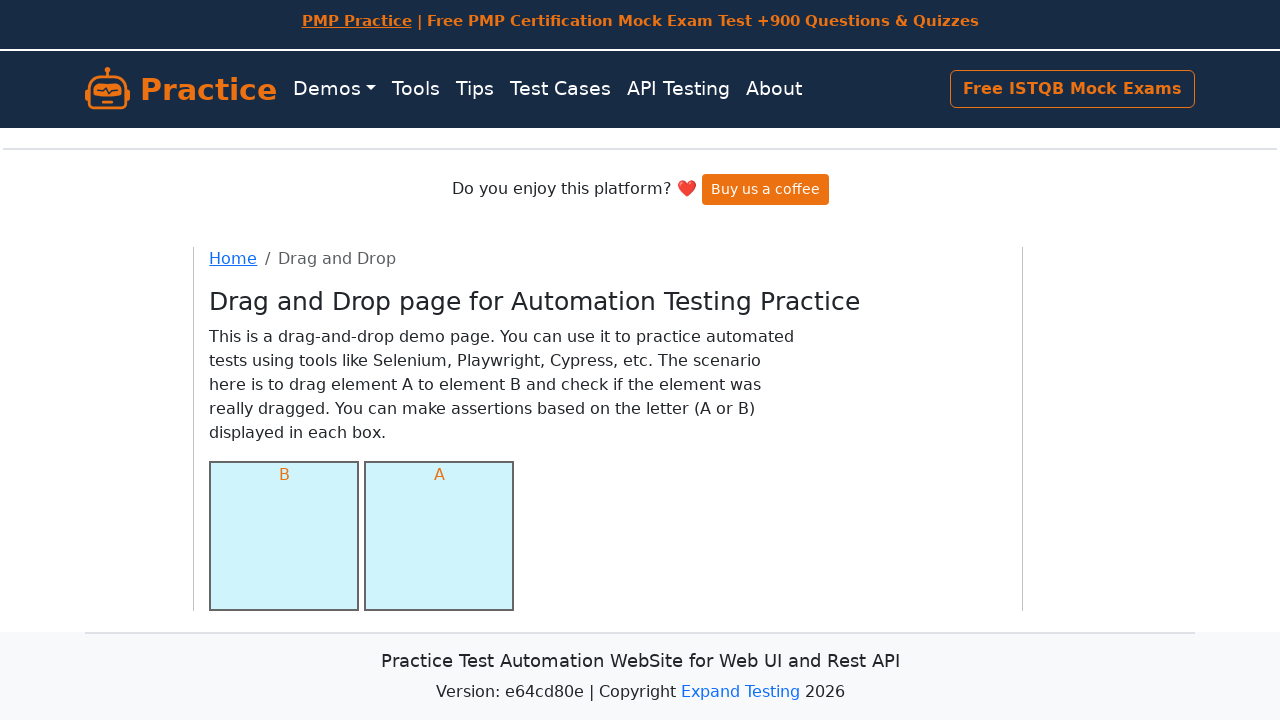

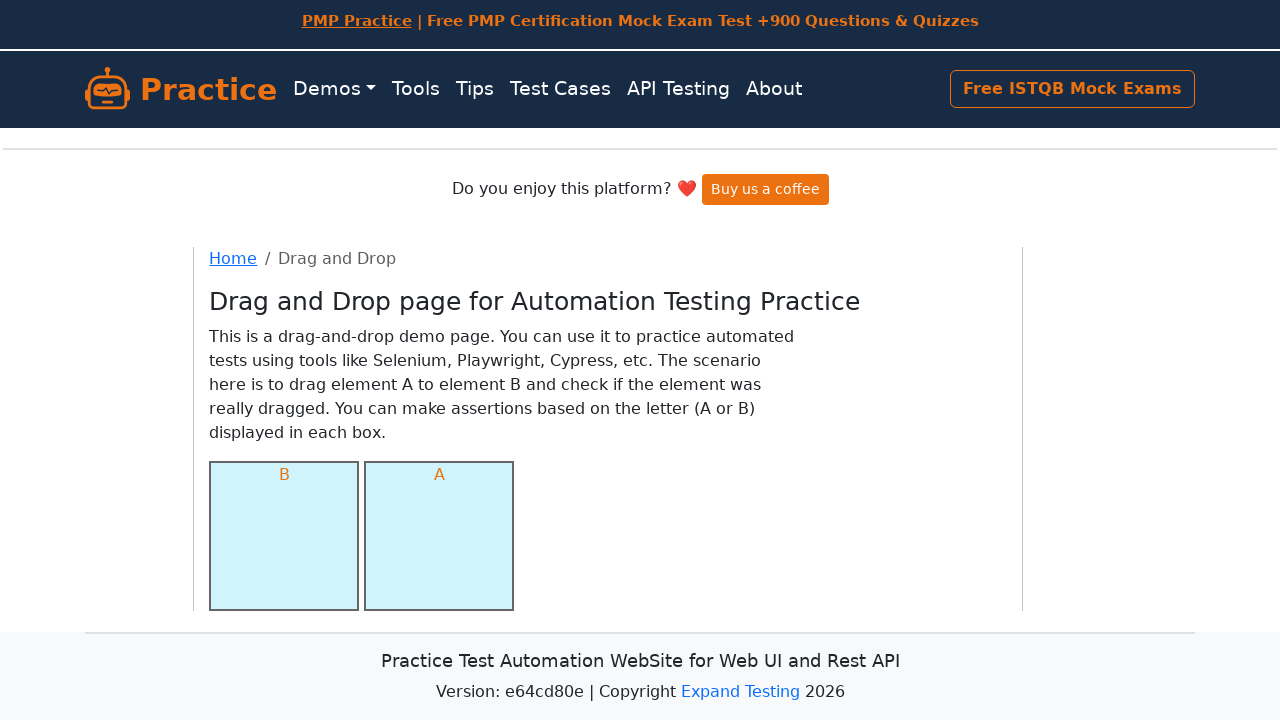